Tests form filling by clicking a dynamically calculated link text, then filling out a multi-field form with personal information (first name, last name, city, country) and submitting it.

Starting URL: http://suninjuly.github.io/find_link_text

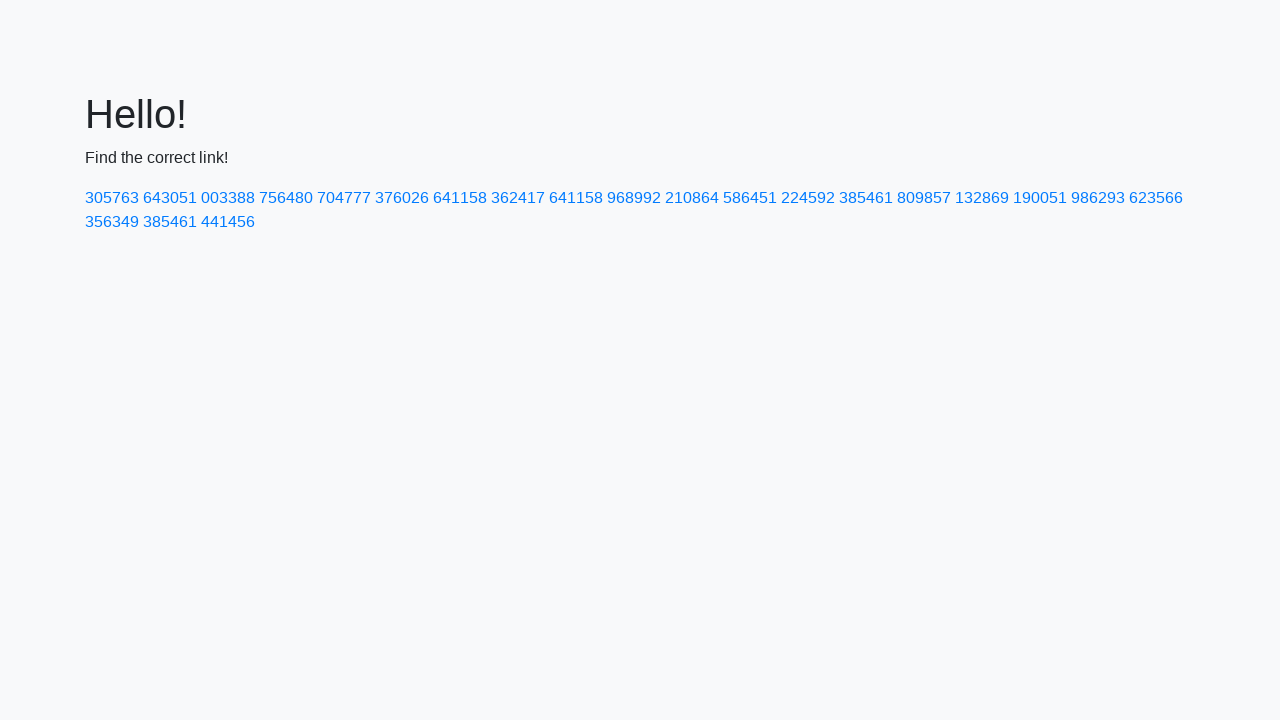

Clicked dynamically calculated link with text value 224592 at (808, 198) on text=224592
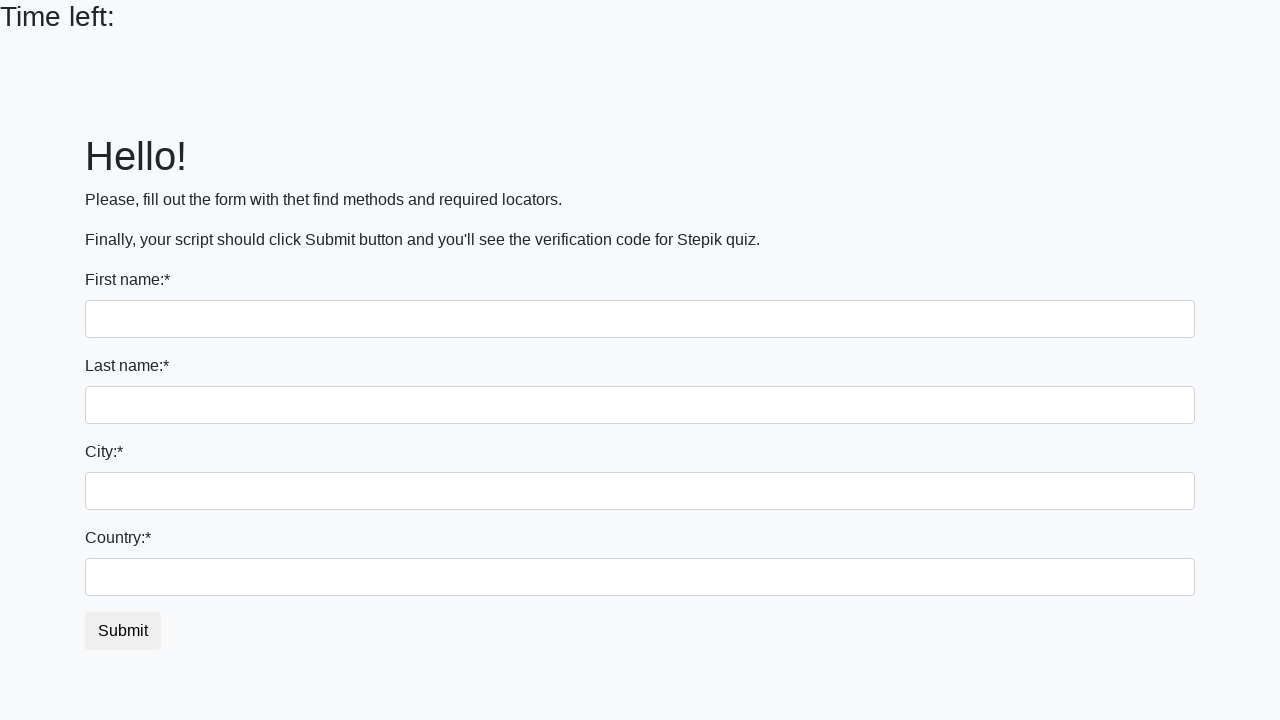

Filled first name field with 'Ivan' on input
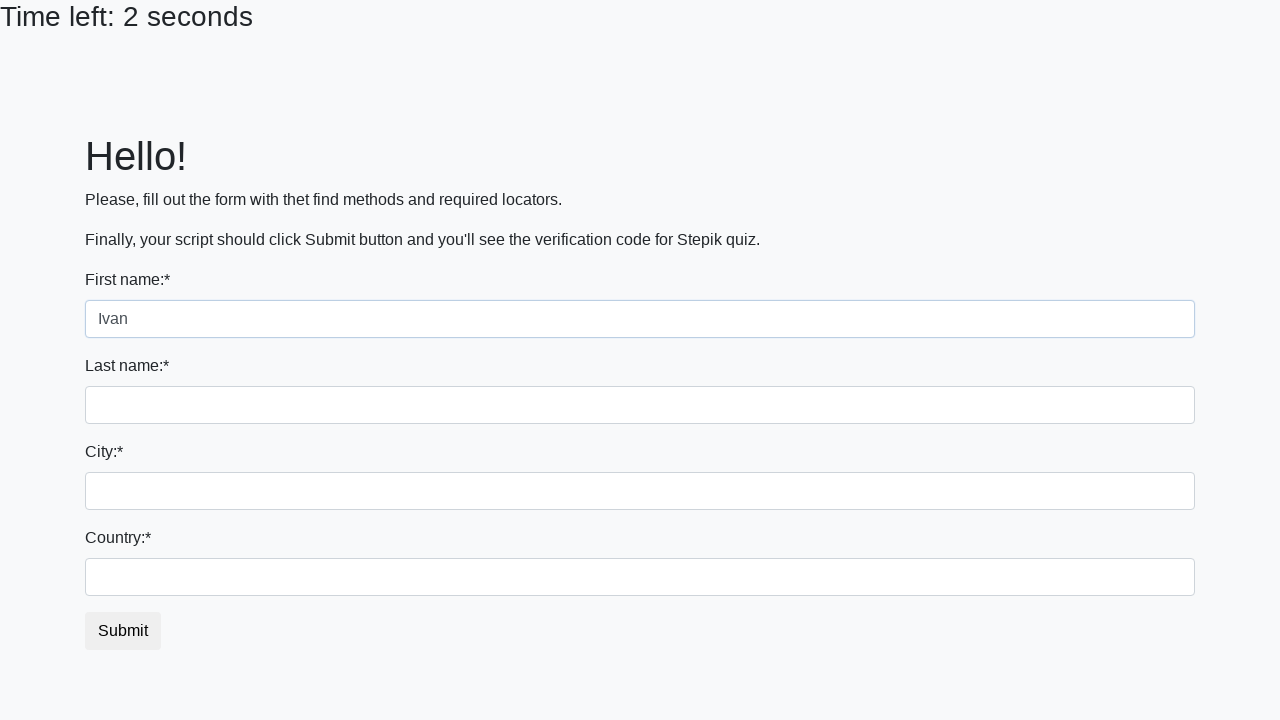

Filled last name field with 'Petrov' on input[name='last_name']
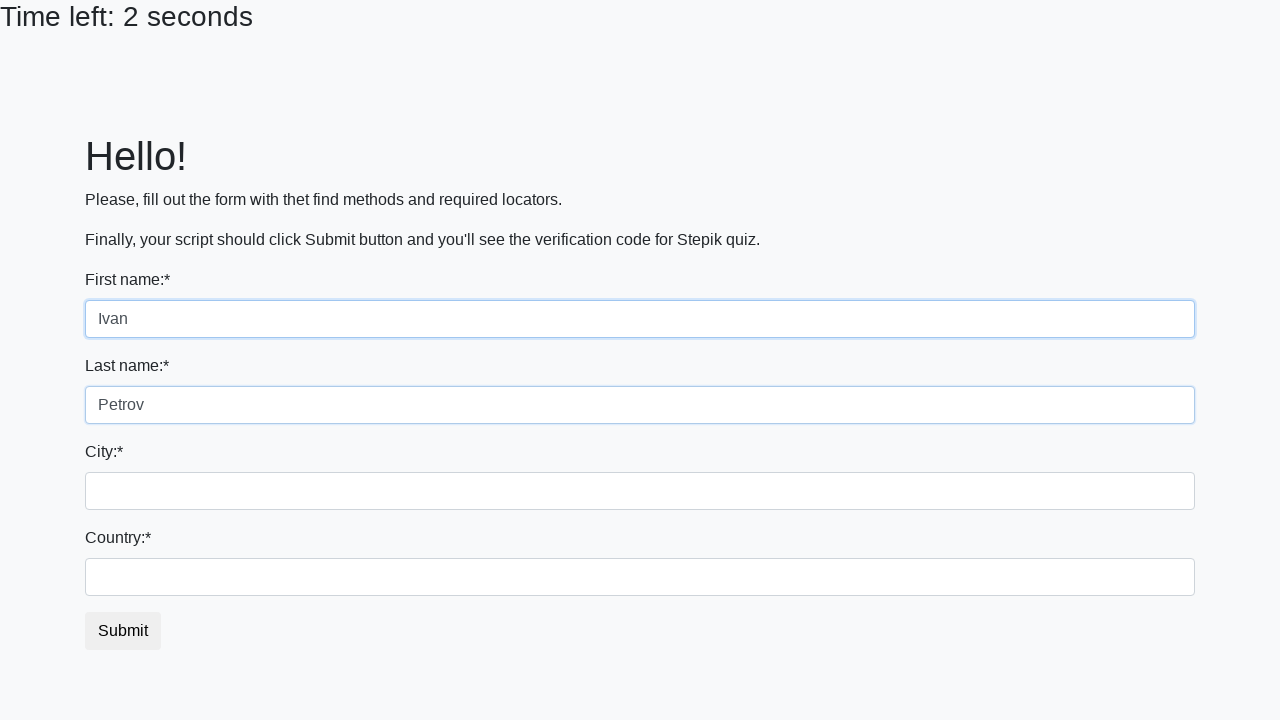

Filled city field with 'Smolensk' on .city
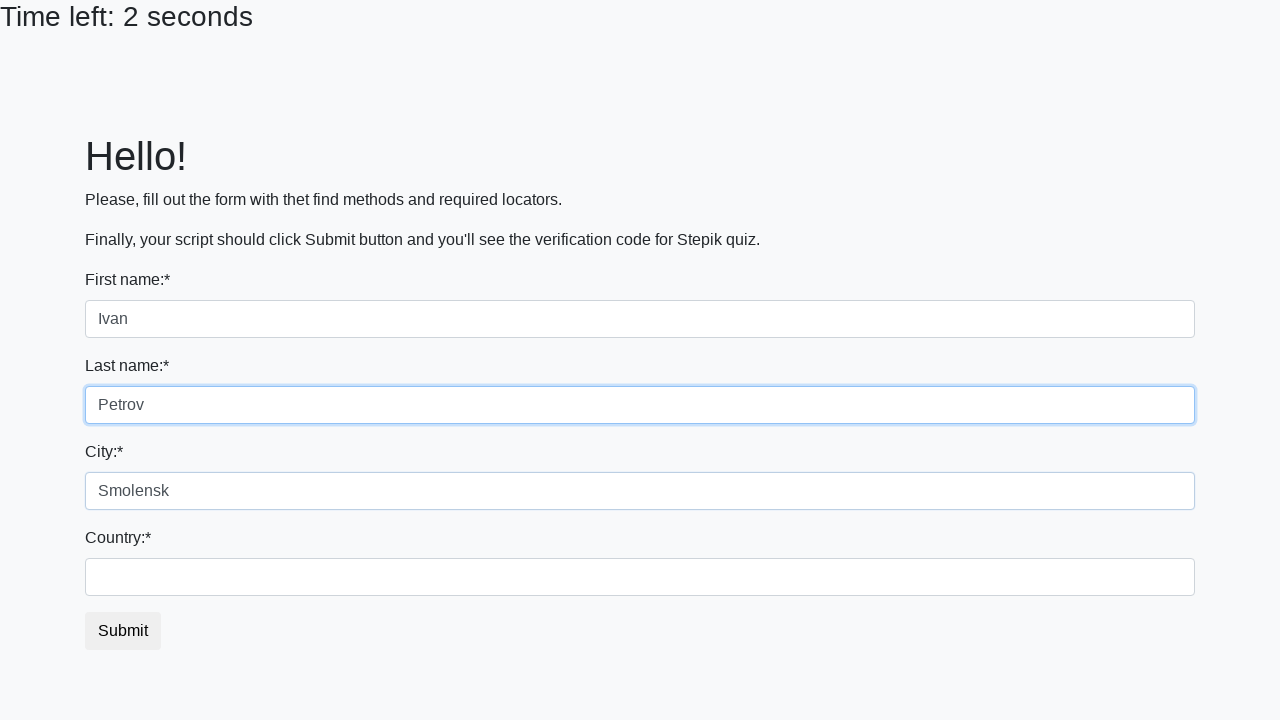

Filled country field with 'Russia' on #country
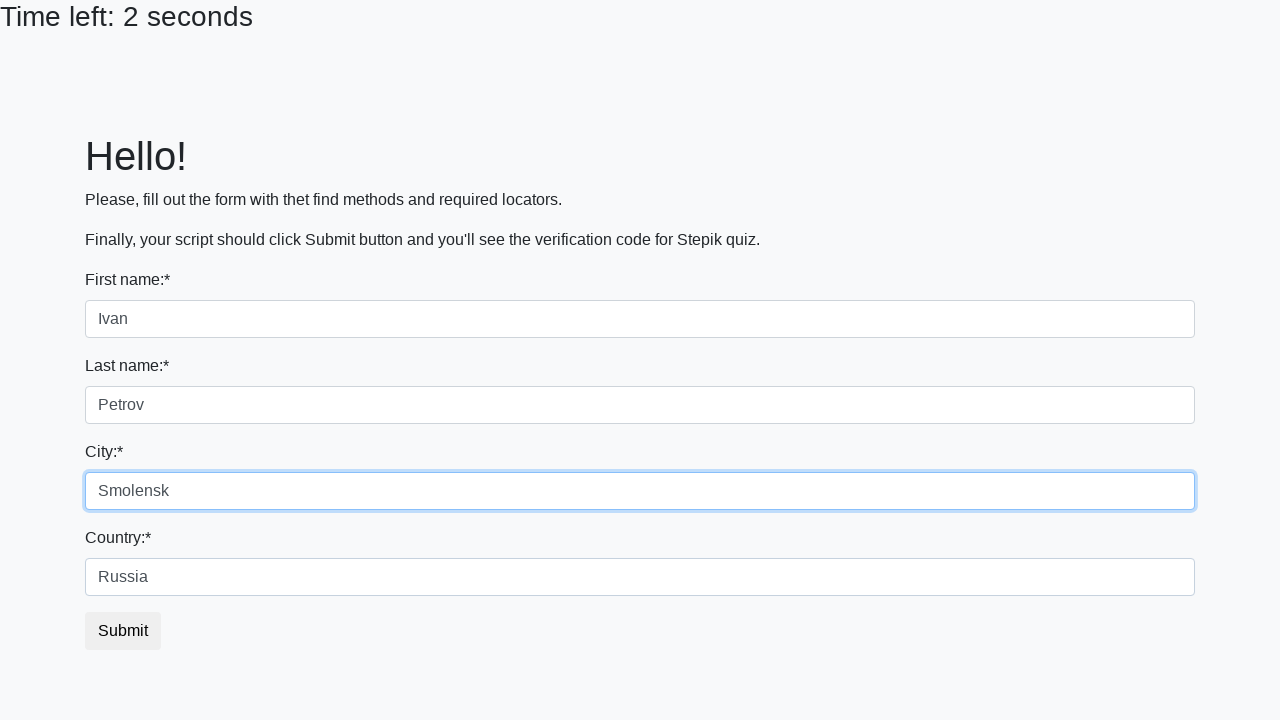

Clicked submit button to complete form submission at (123, 631) on button.btn
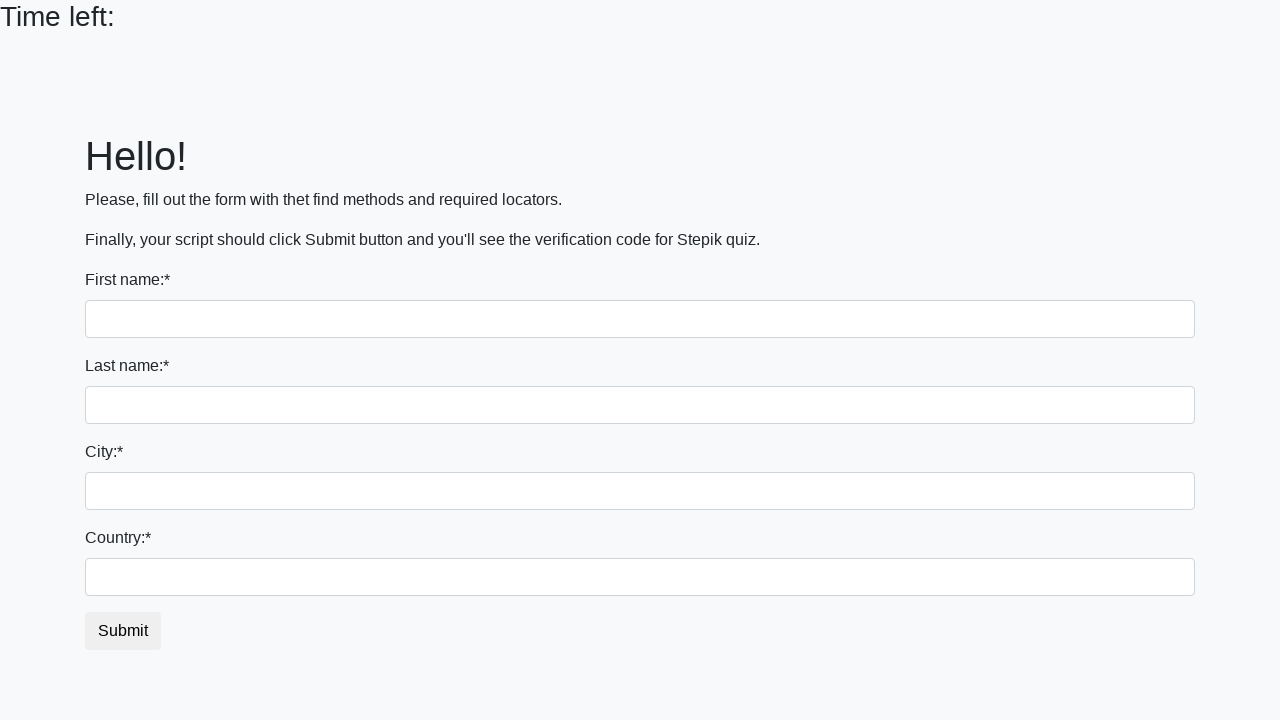

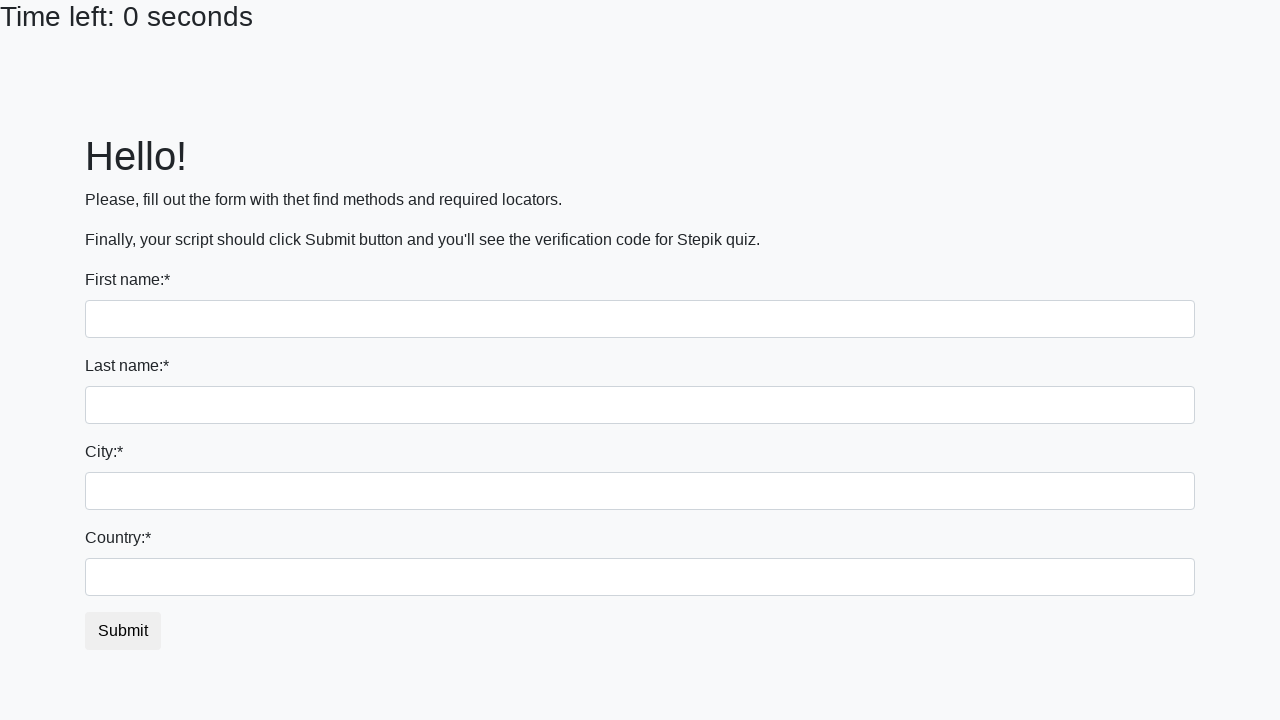